Retrieves the HTML content of a dropdown menu element

Starting URL: https://webdriver.io

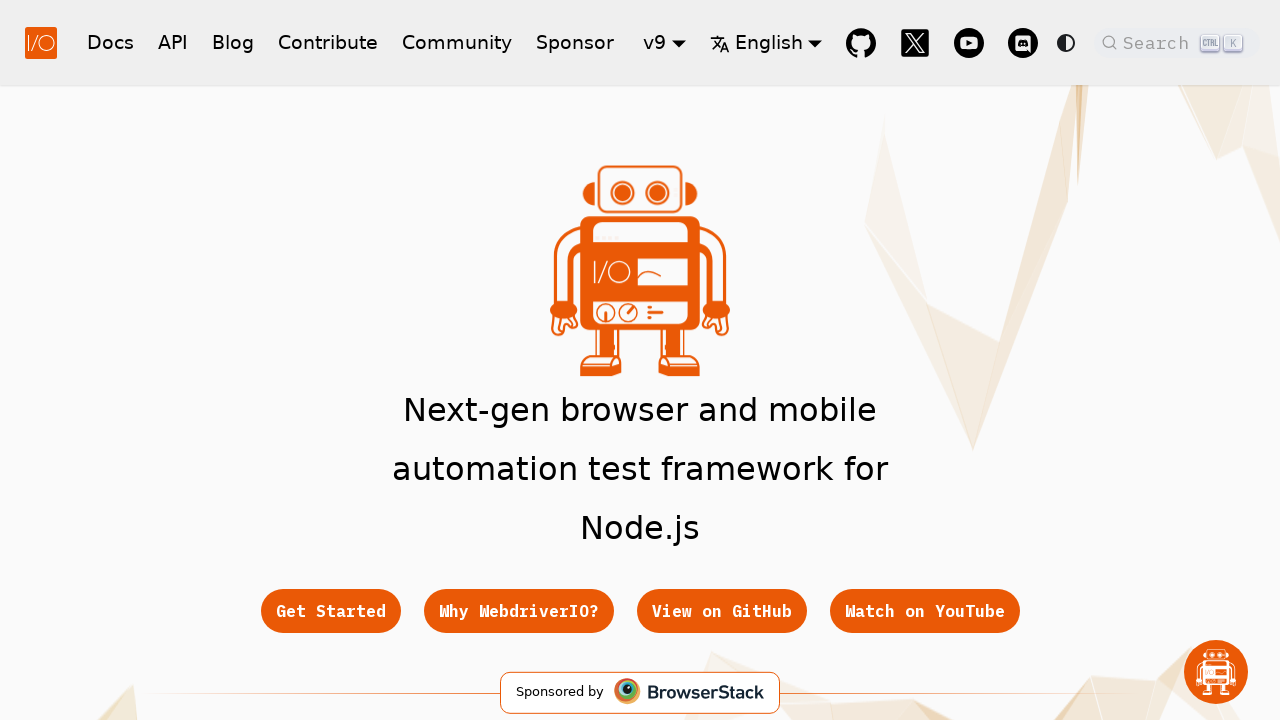

Located the dropdown menu element
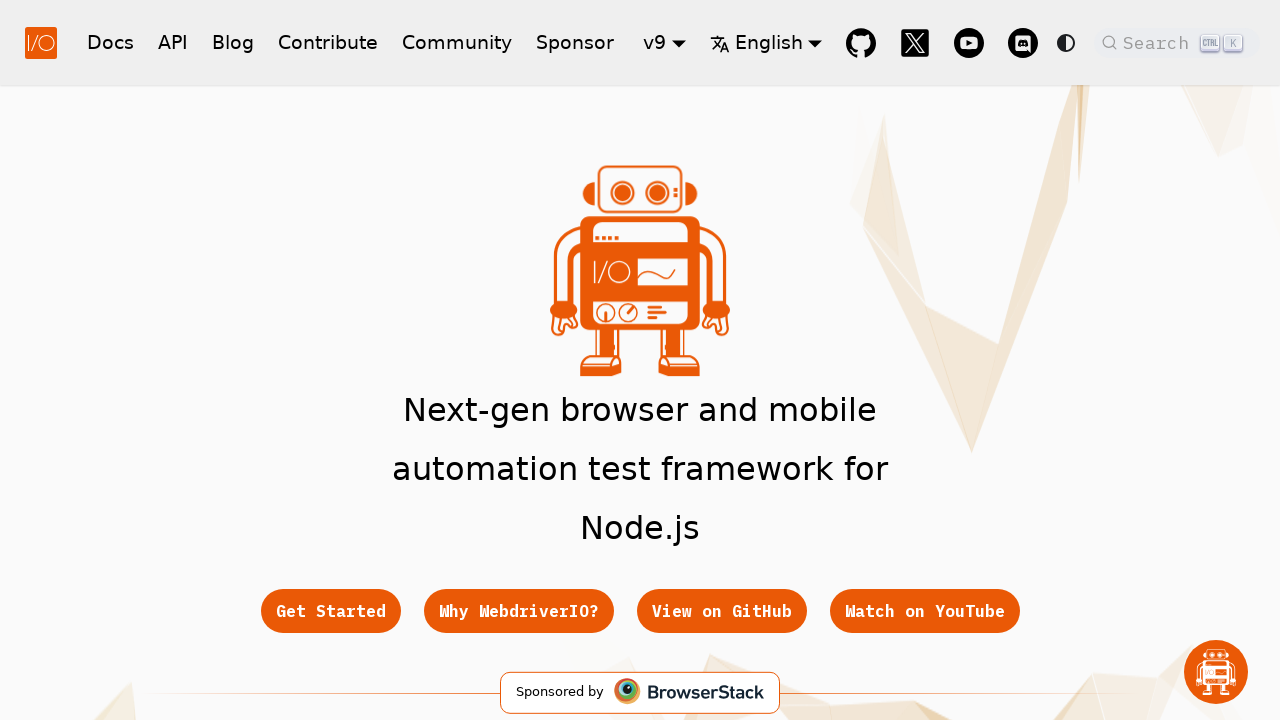

Retrieved outer HTML of dropdown menu element
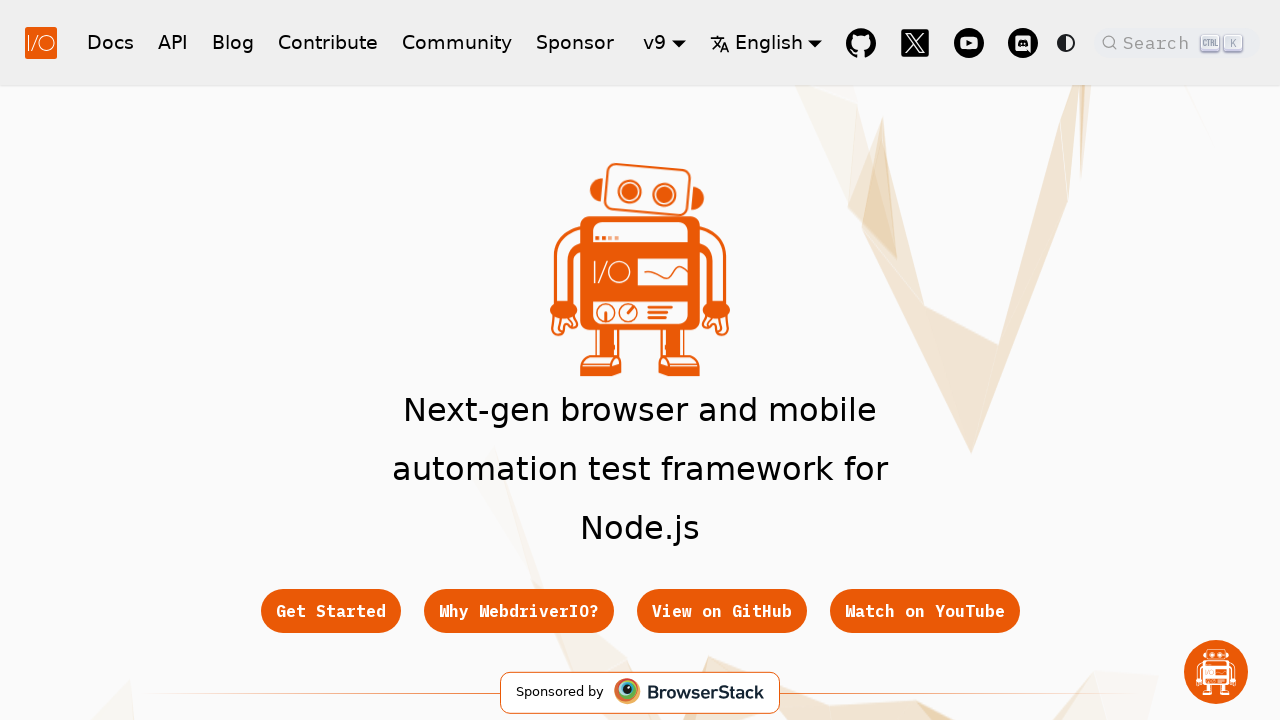

Retrieved inner HTML of dropdown menu element
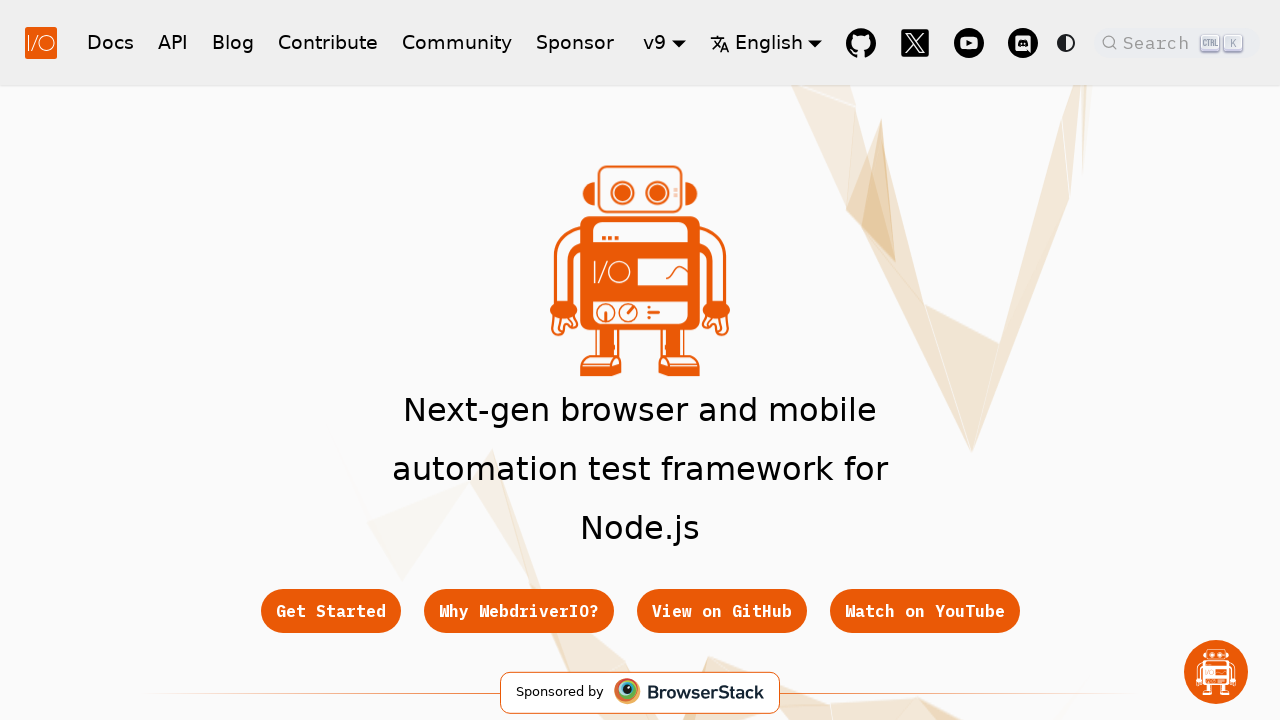

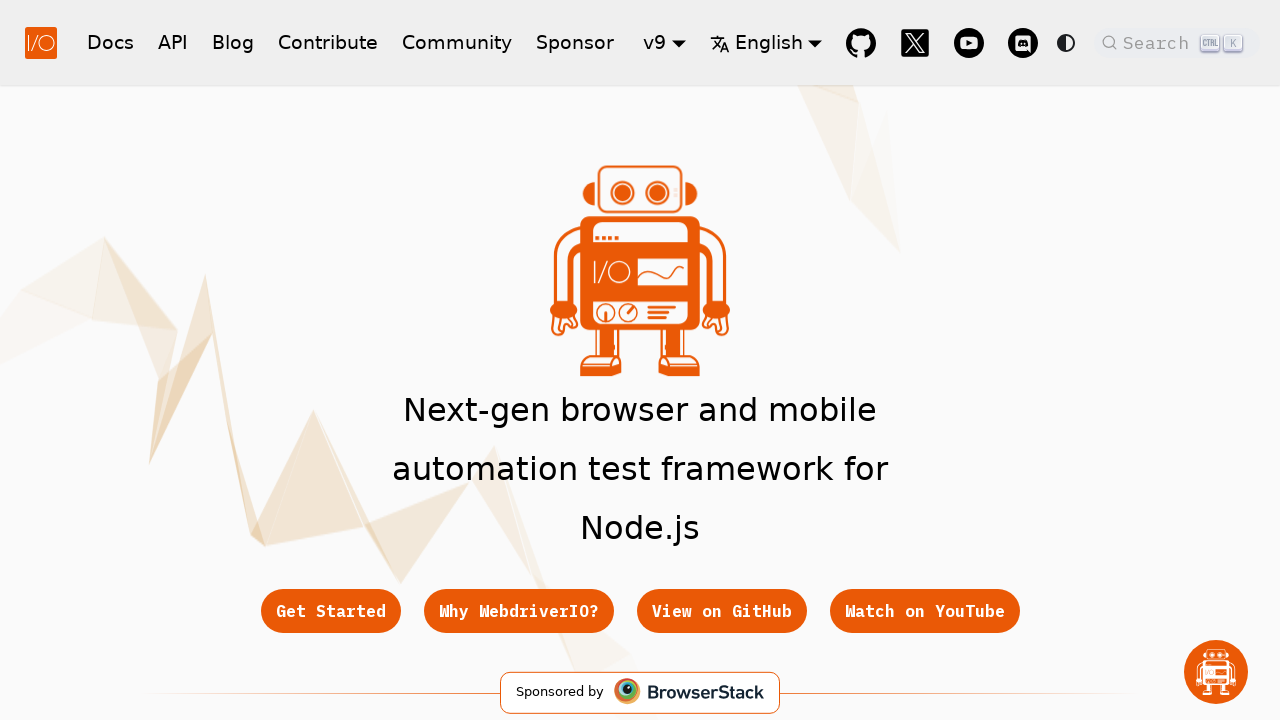